Tests multiple selection dropdown by selecting items using index and value, then verifying the first selected option

Starting URL: https://www.letskodeit.com/practice

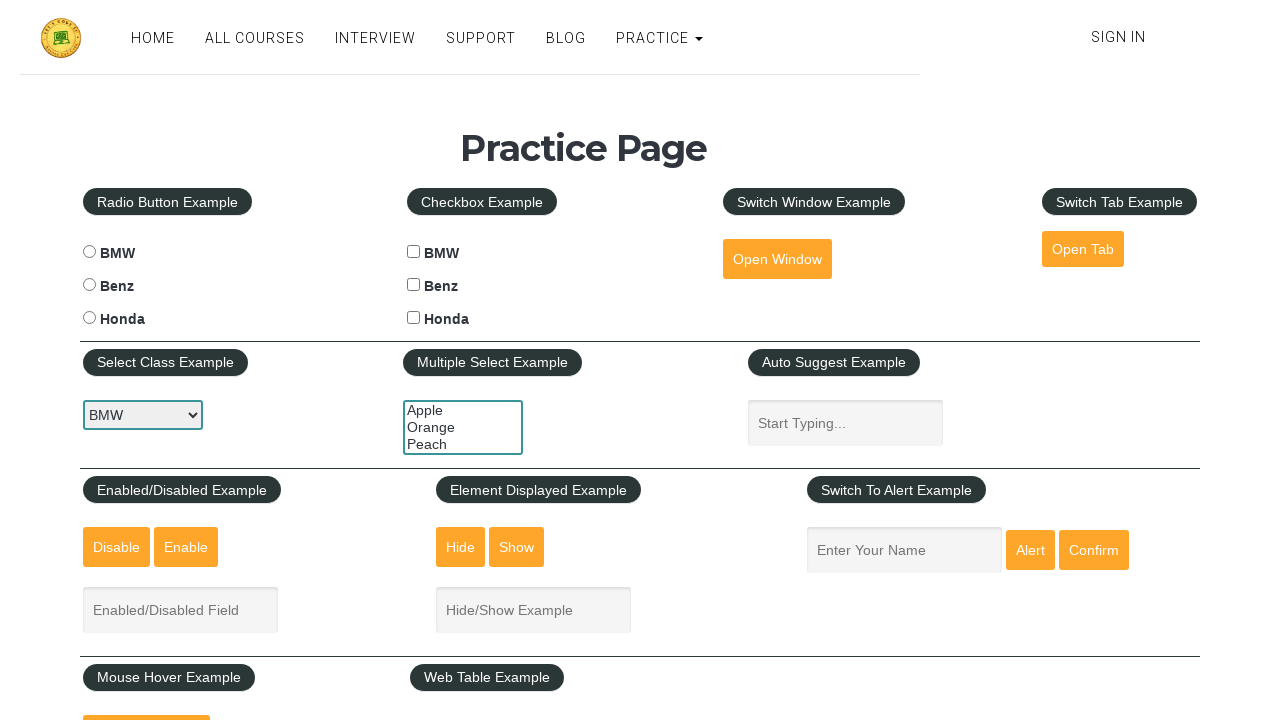

Located the multiple select dropdown element
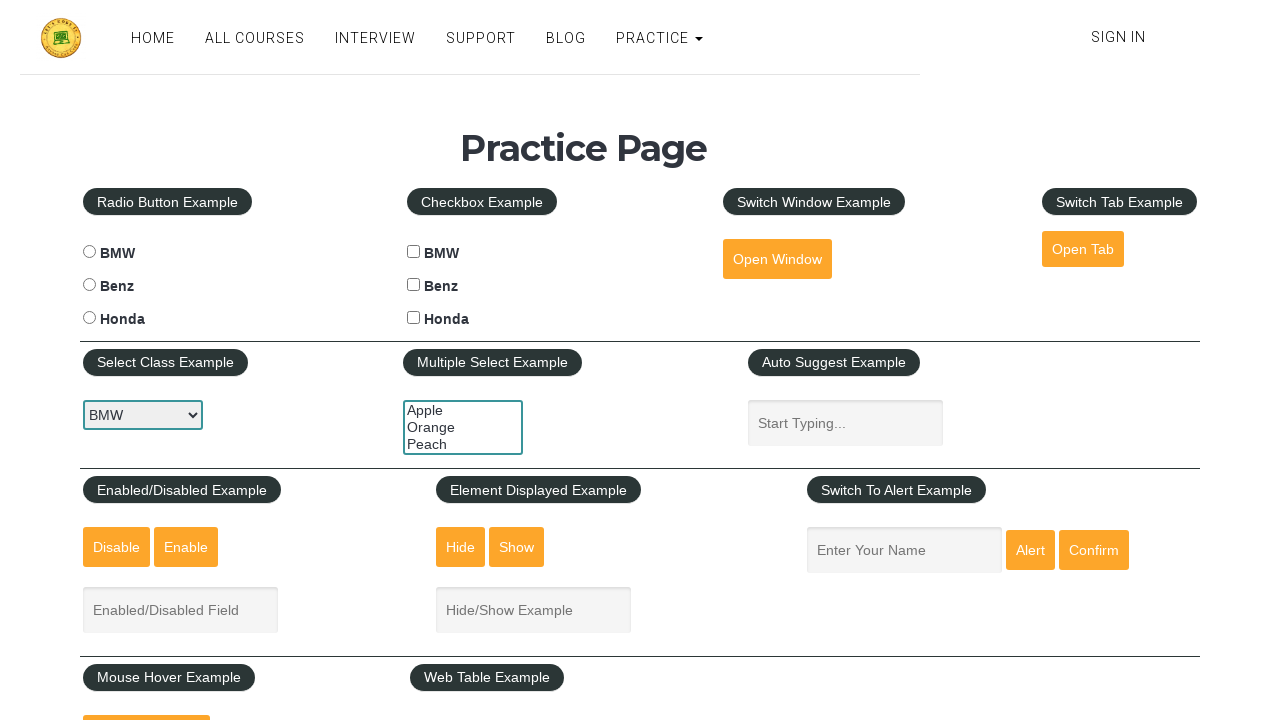

Selected option at index 2 (3rd option) from dropdown on #multiple-select-example
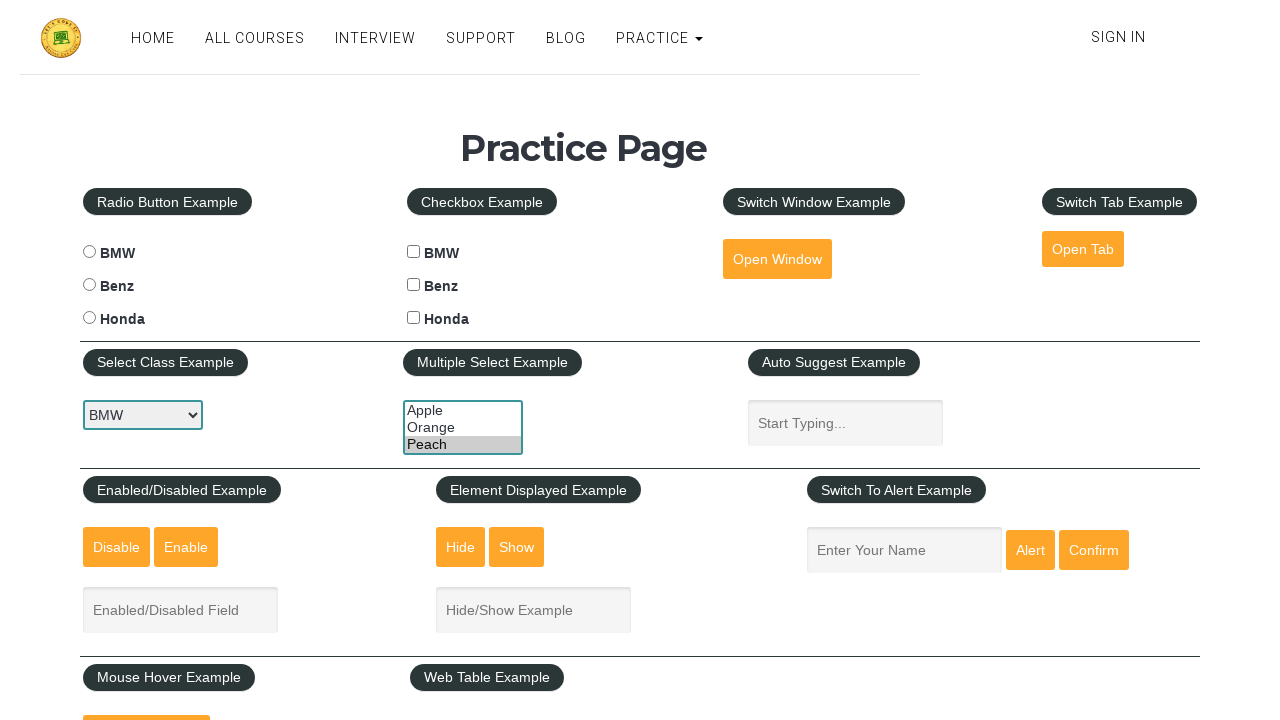

Selected option with value 'apple' from dropdown on #multiple-select-example
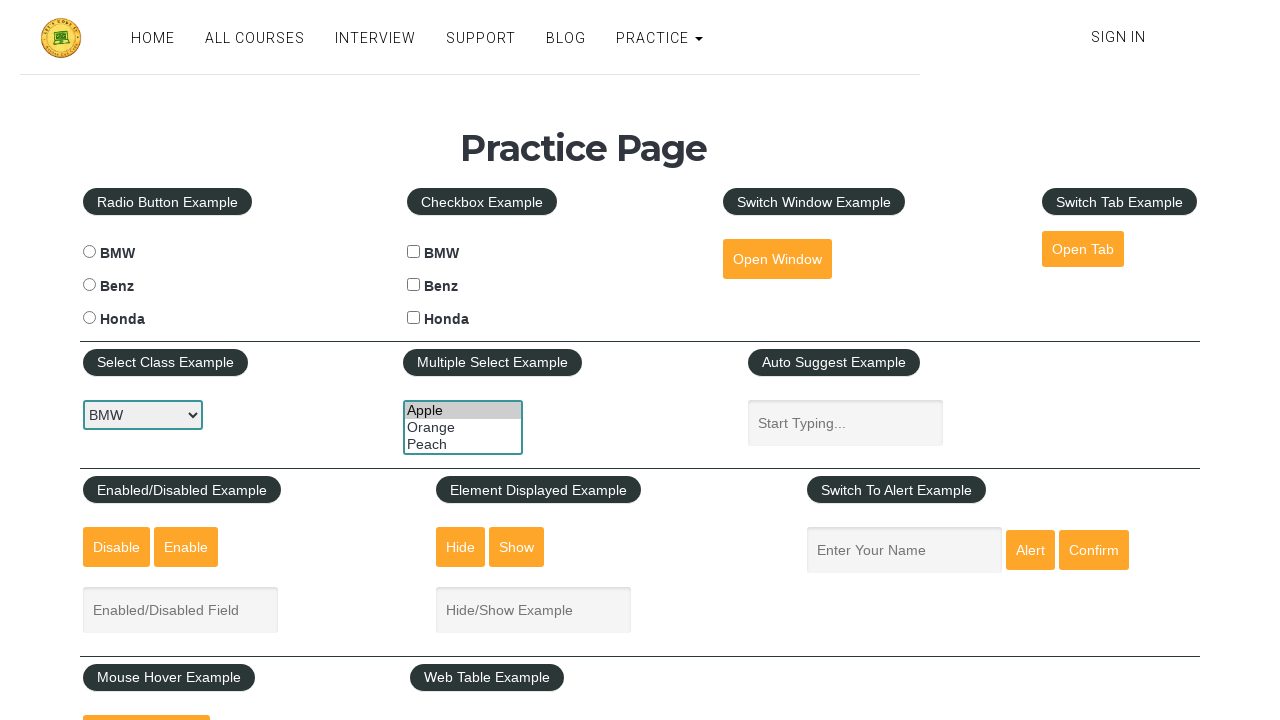

Retrieved text content of first selected option
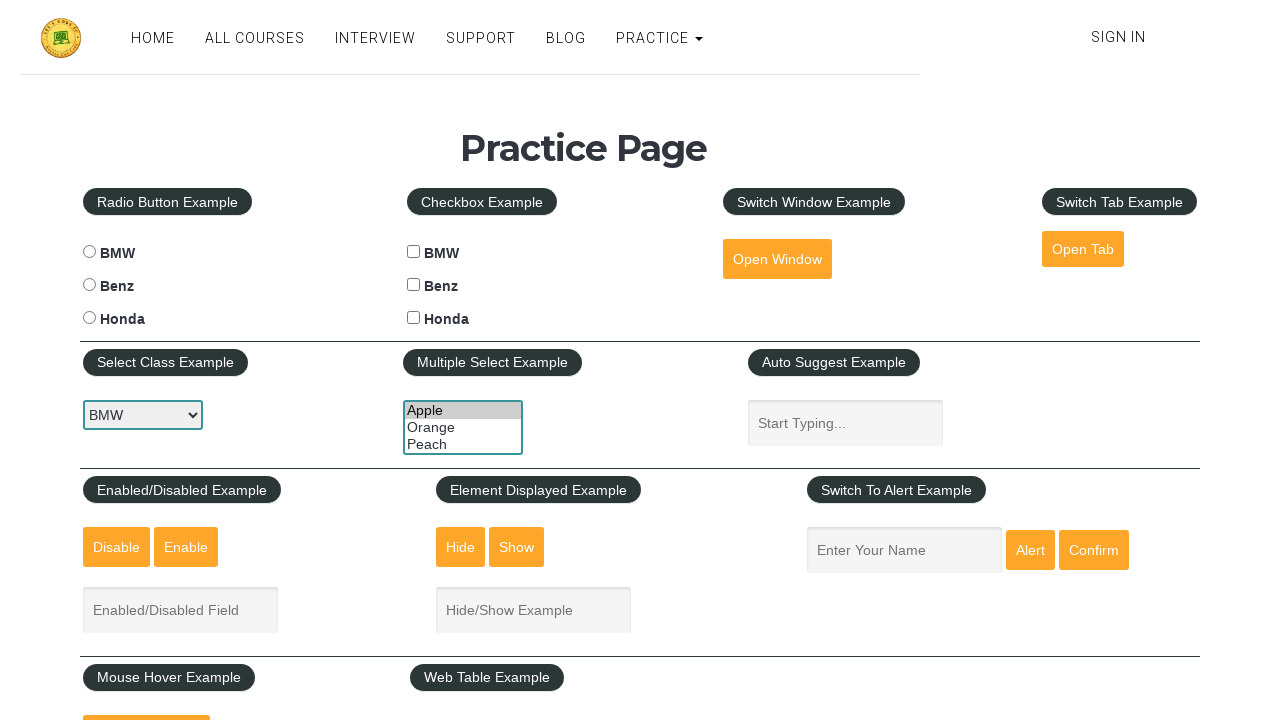

Verified that first selected option is 'Apple'
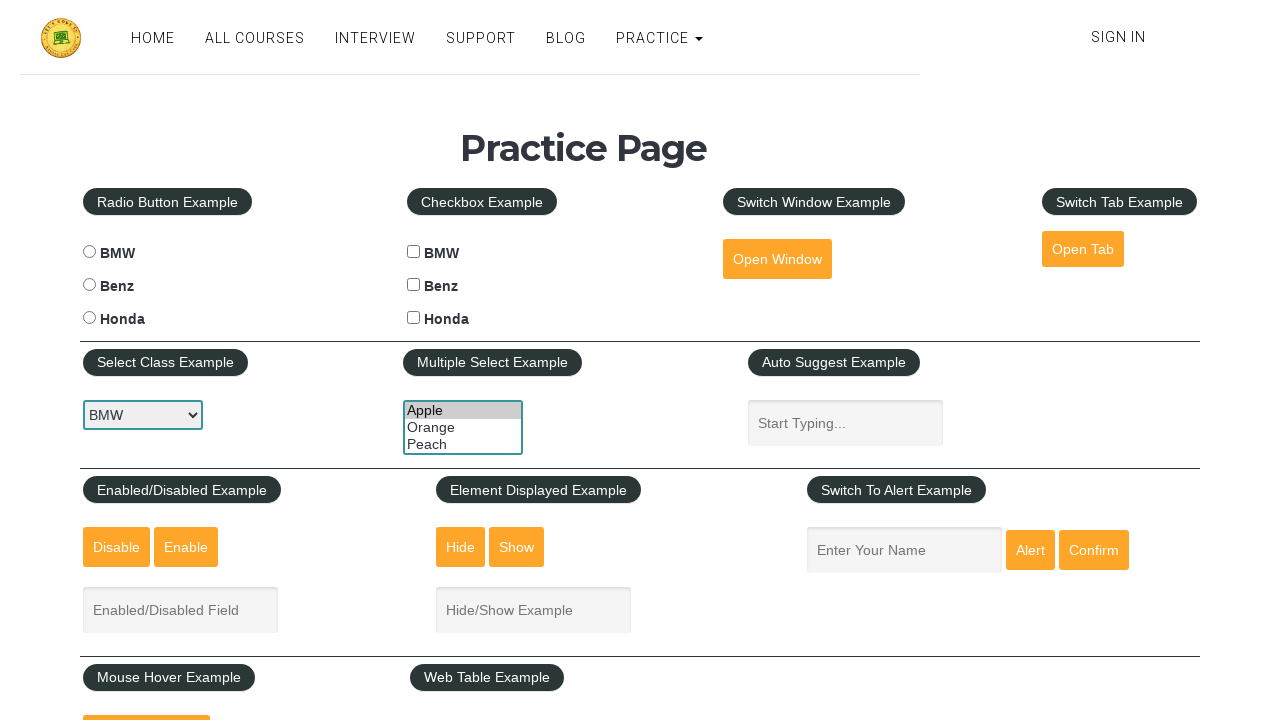

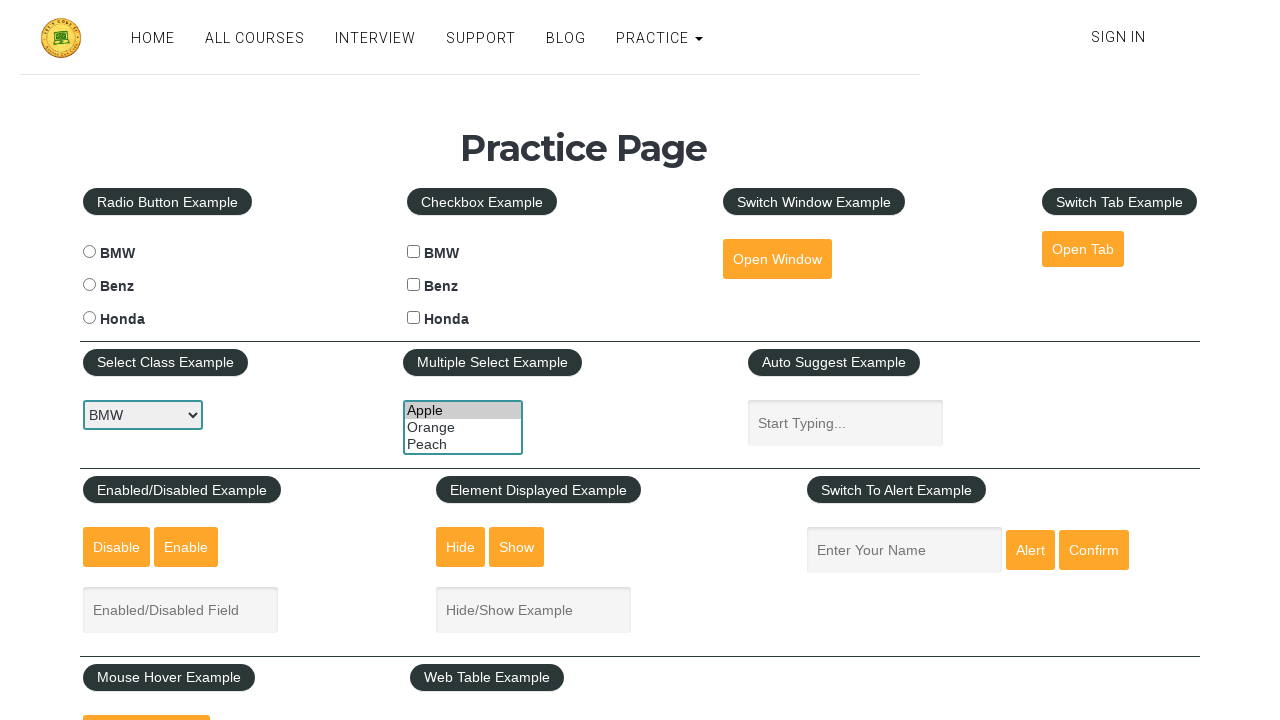